Tests a text box form by filling in user name, email, current address, and permanent address fields, then submitting the form.

Starting URL: https://demoqa.com/text-box

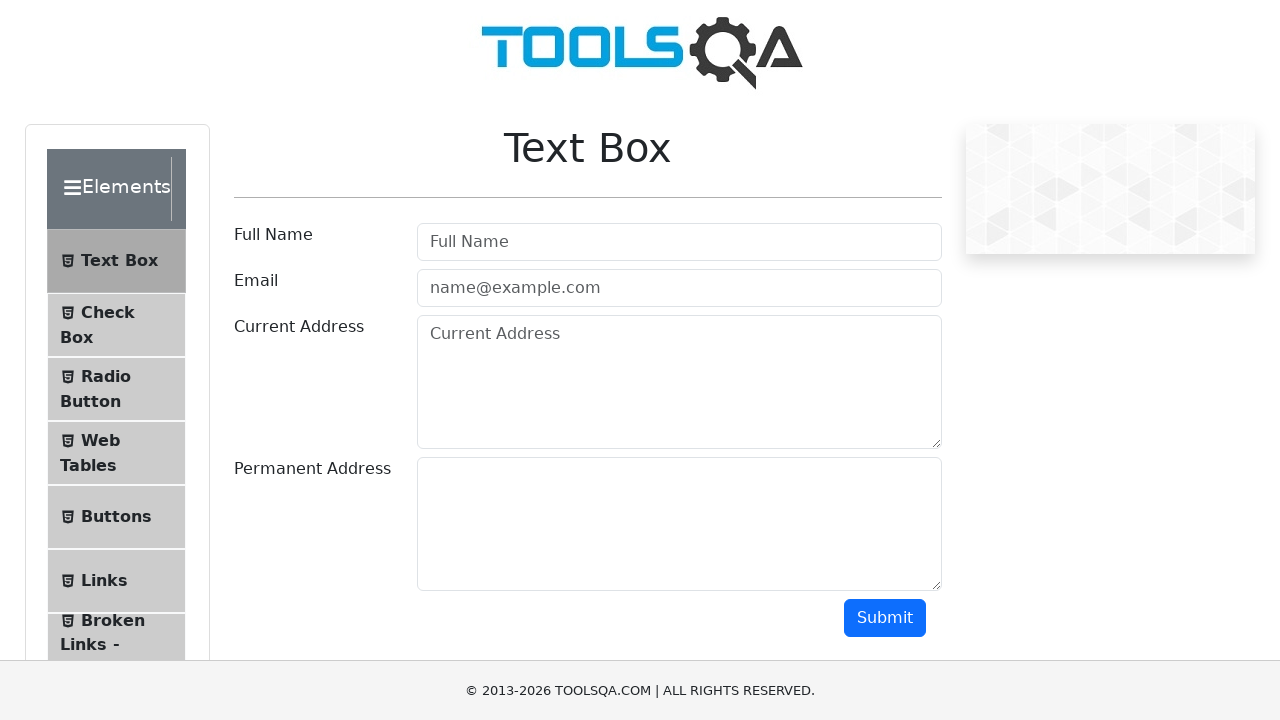

Filled user name field with 'Harvir' on #userName
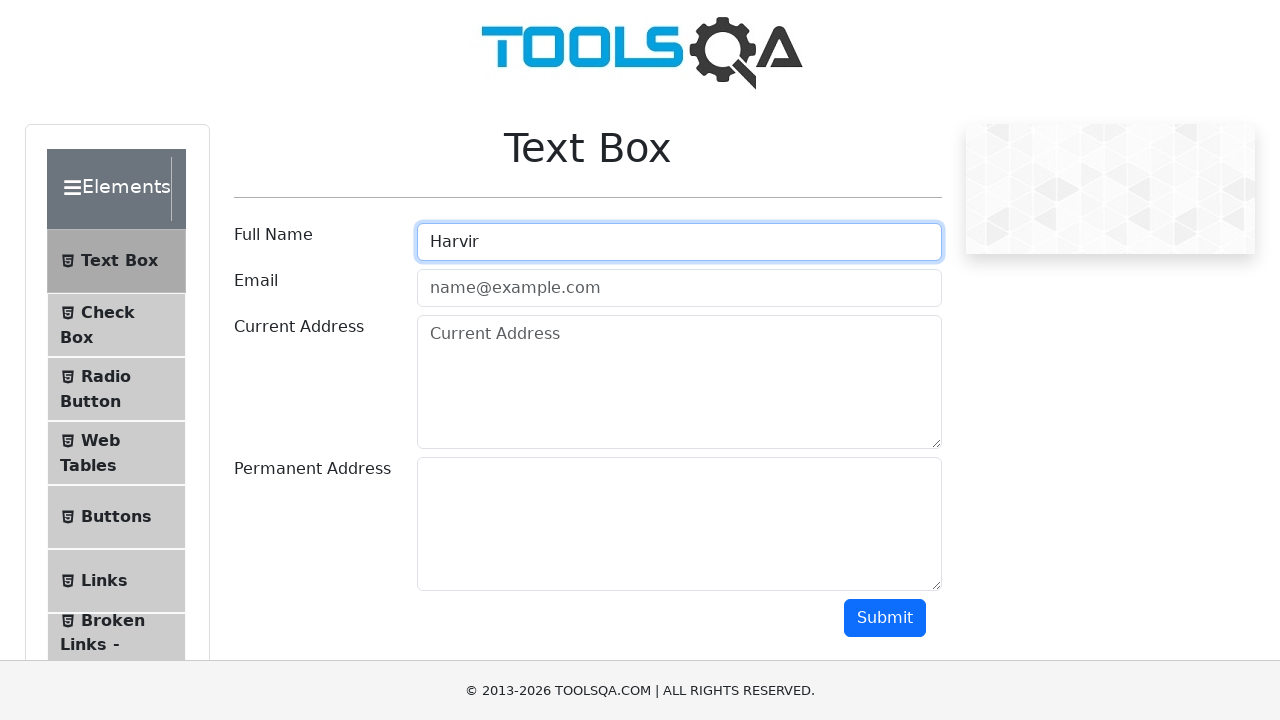

Filled user email field with 'hsingh1234@gmail.com' on #userEmail
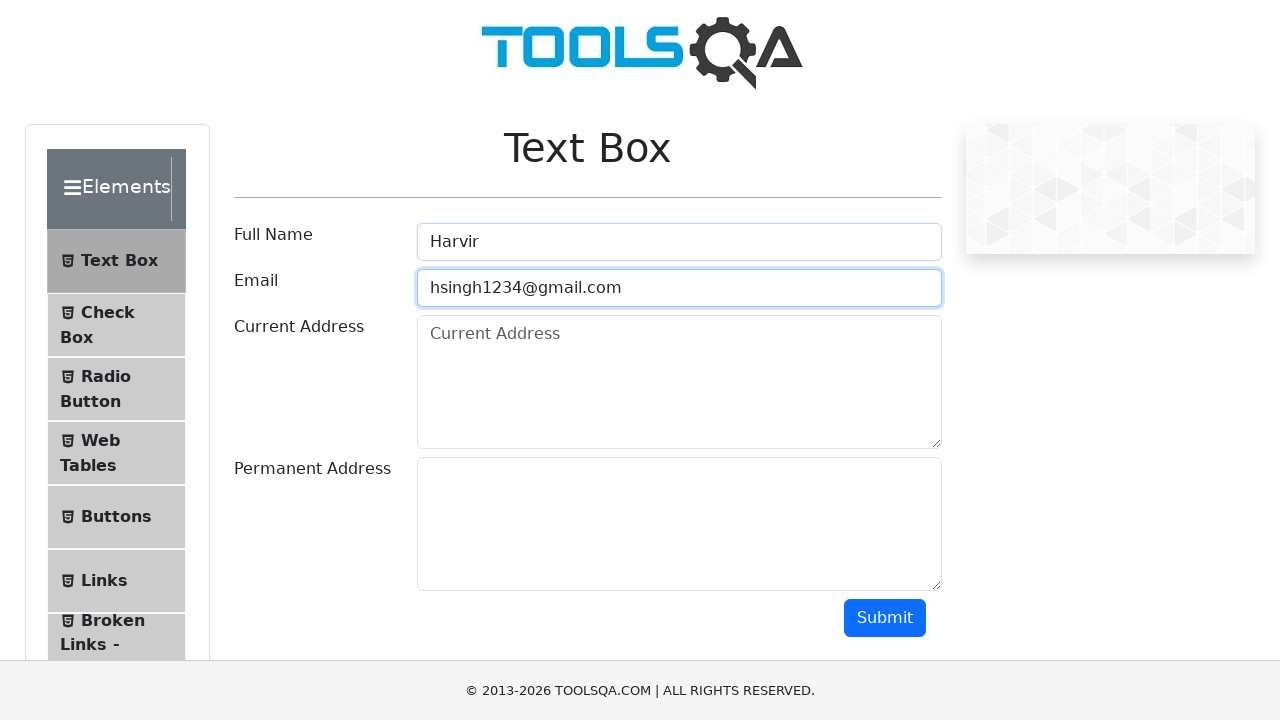

Filled current address field with '2153 CANADA STREET' on #currentAddress
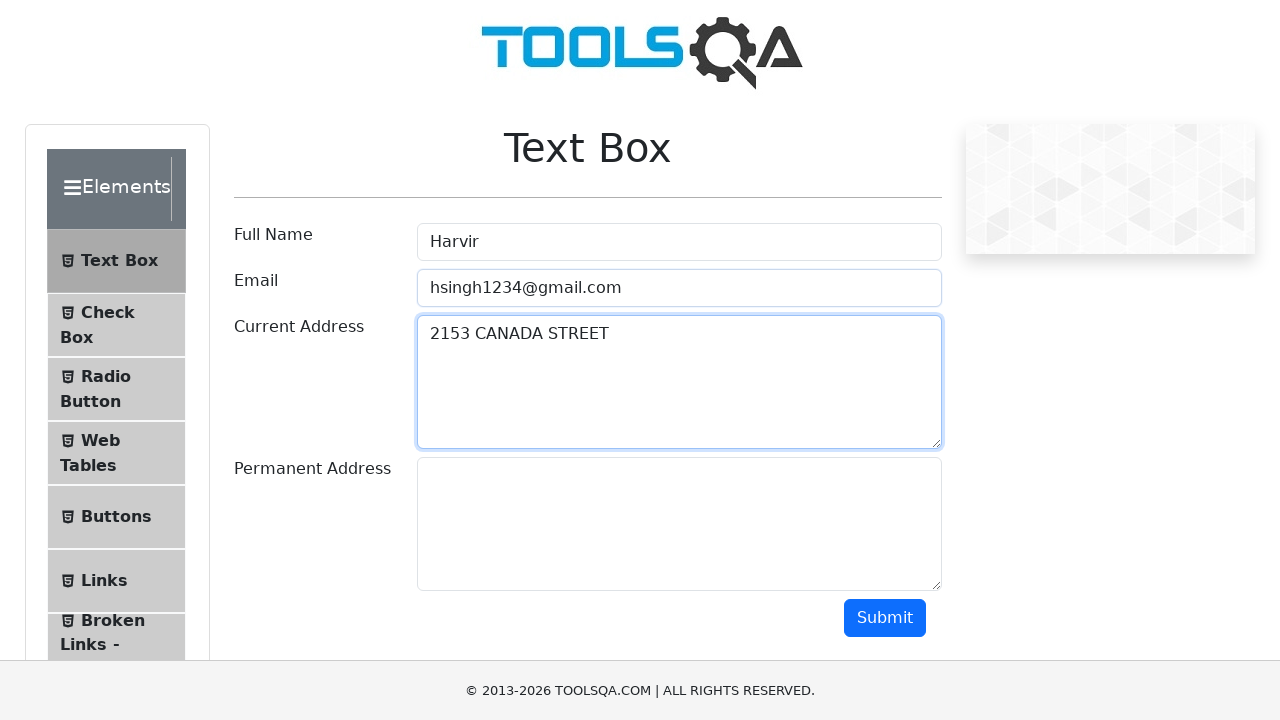

Filled permanent address field with '2153 CANADA STREET' on #permanentAddress
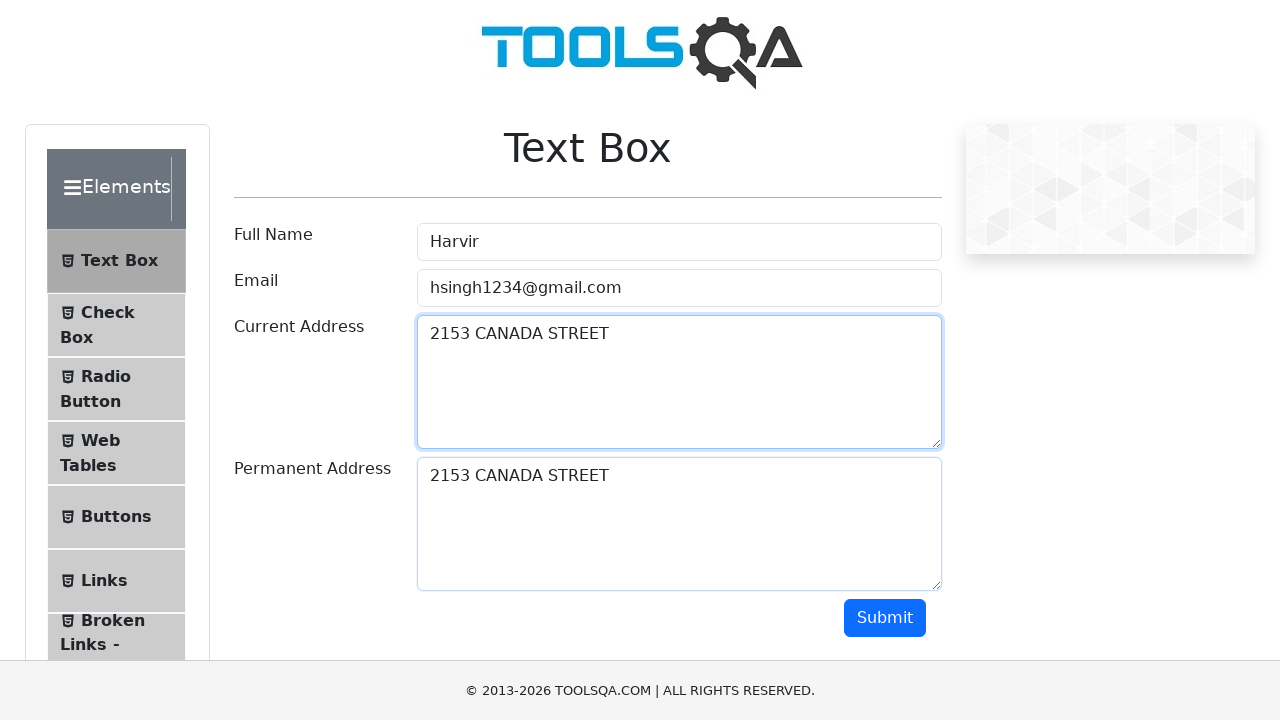

Clicked submit button to submit the form at (885, 618) on #submit
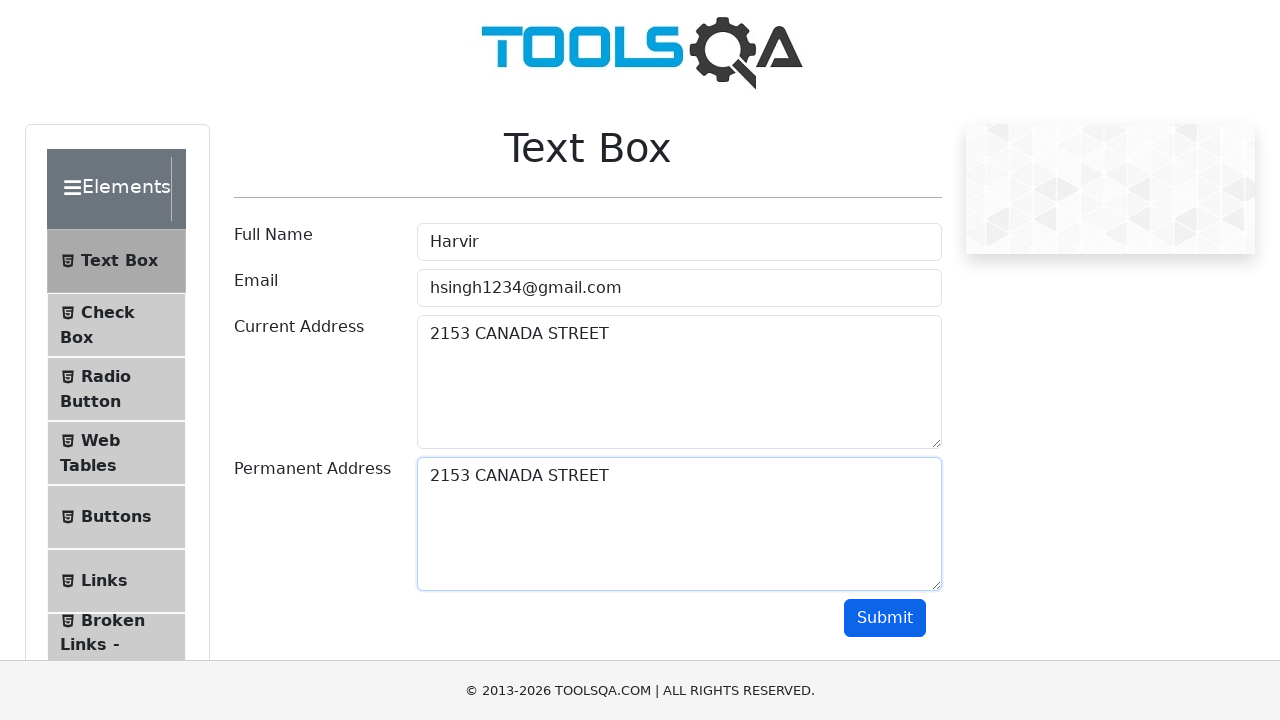

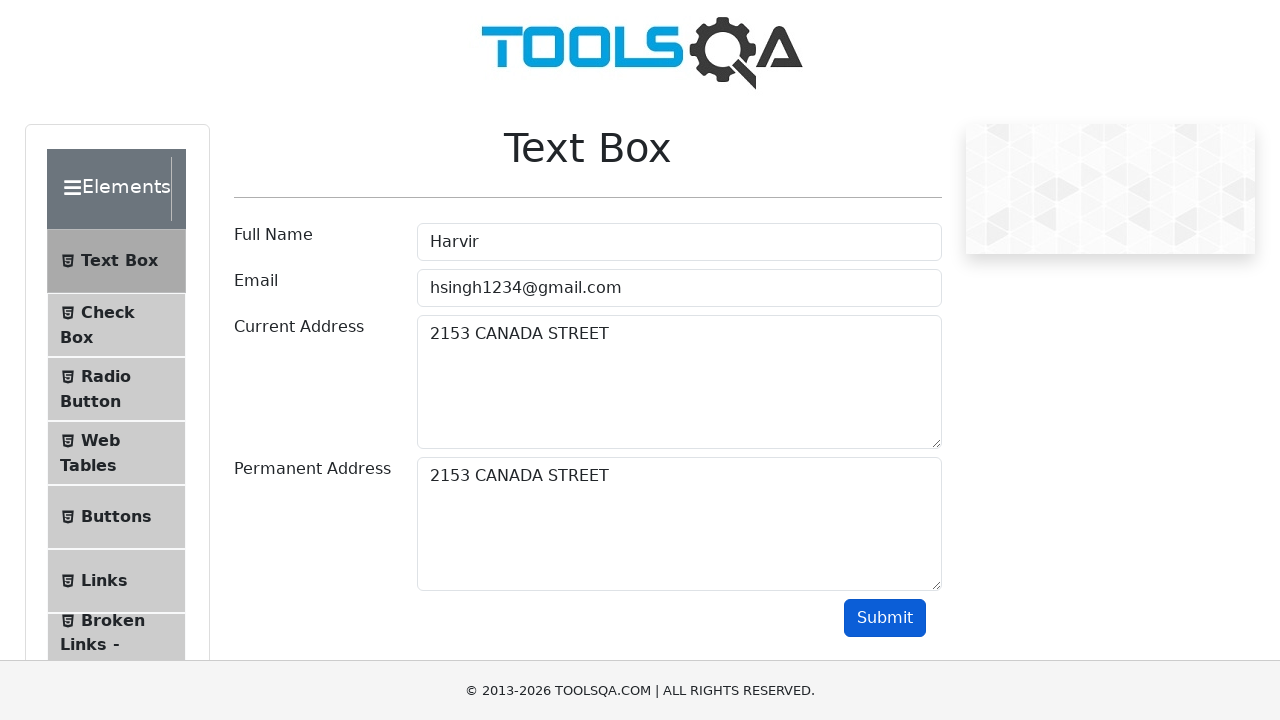